Tests link functionality by navigating to the Links section, clicking a link that opens in a new tab/popup, and verifying the new page URL.

Starting URL: https://www.tutorialspoint.com/selenium/practice/slider.php

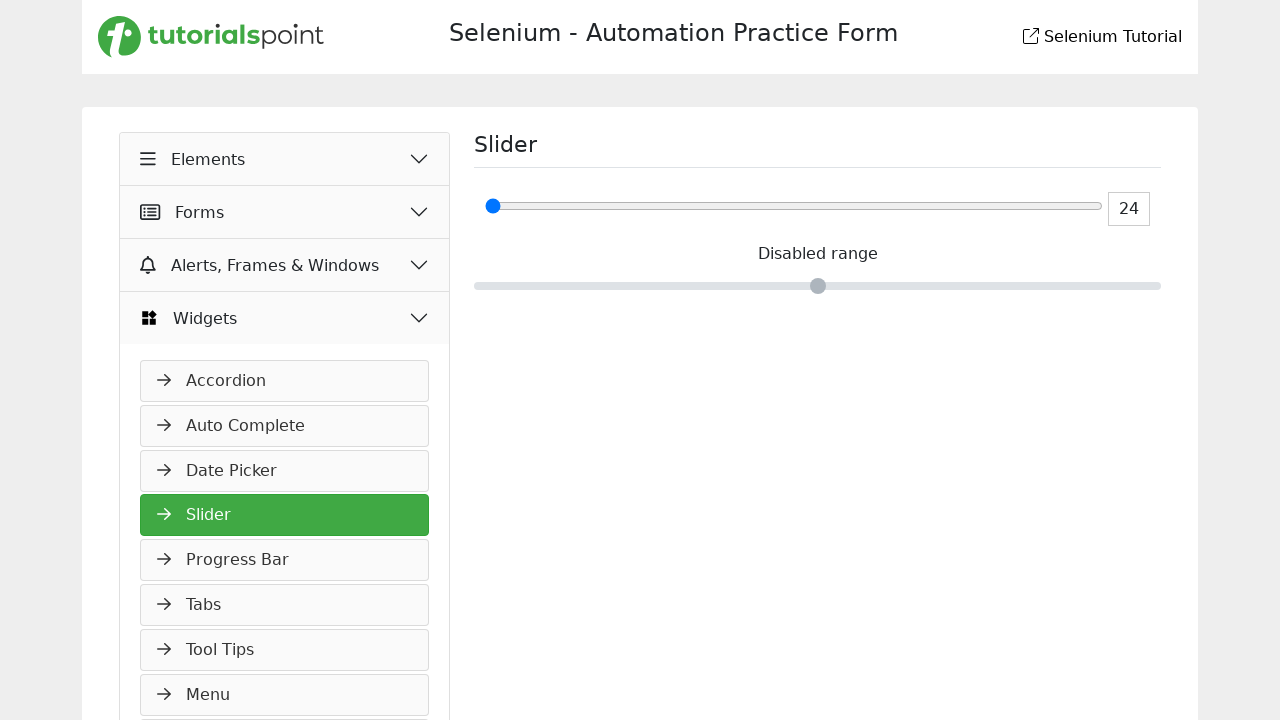

Clicked Elements button at (285, 159) on xpath=//button[normalize-space()='Elements']
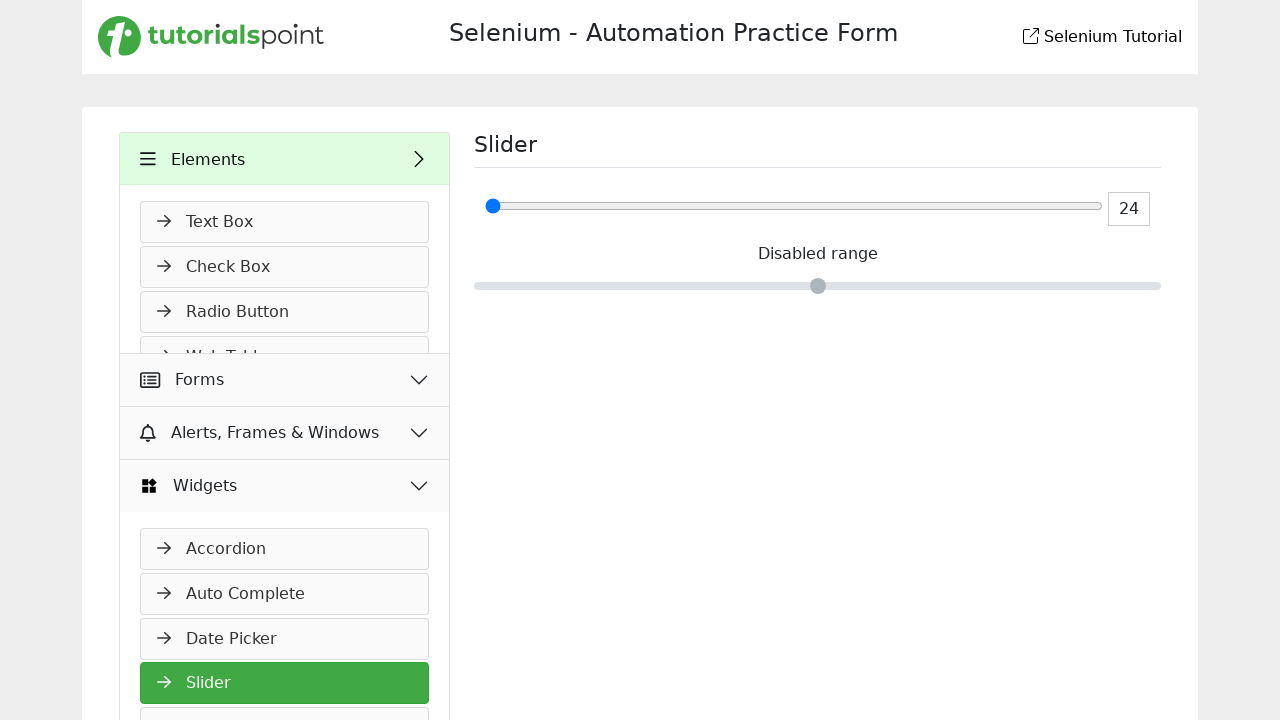

Clicked Links section link at (285, 447) on xpath=//a[normalize-space()='Links']
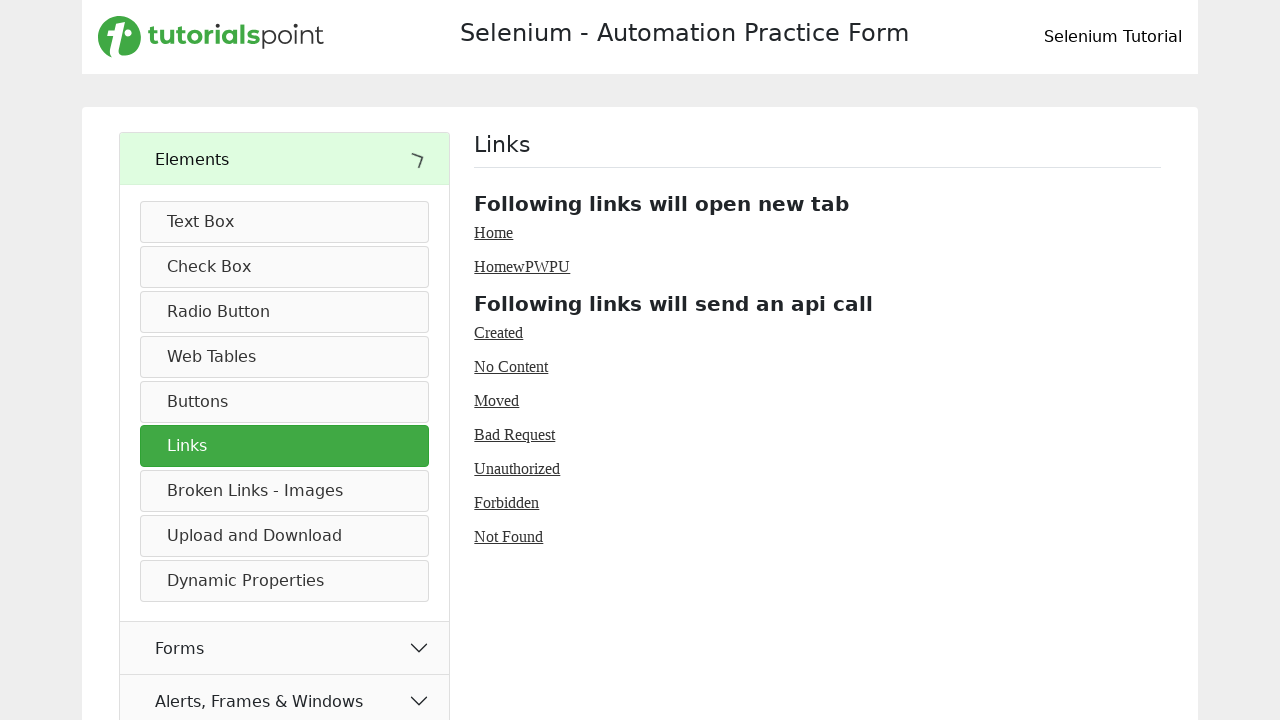

Clicked Home link to open new tab/popup at (494, 232) on xpath=//a[normalize-space()='Home']
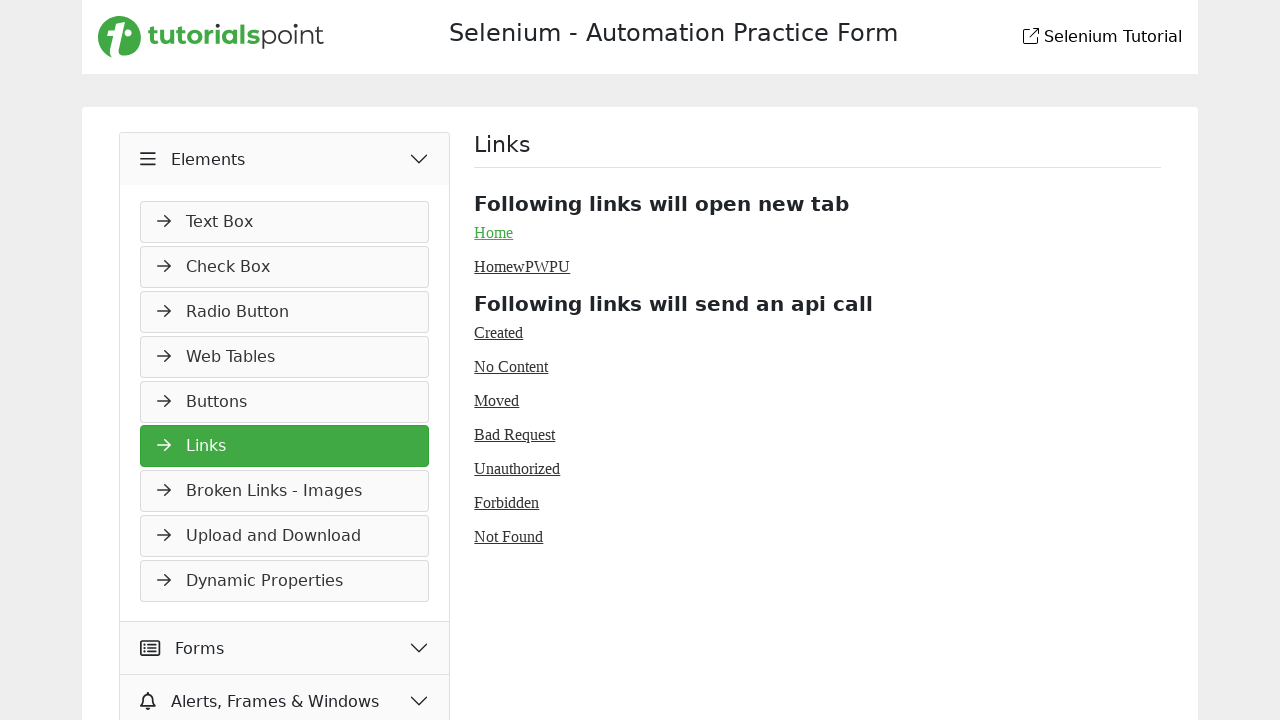

Popup/new tab opened
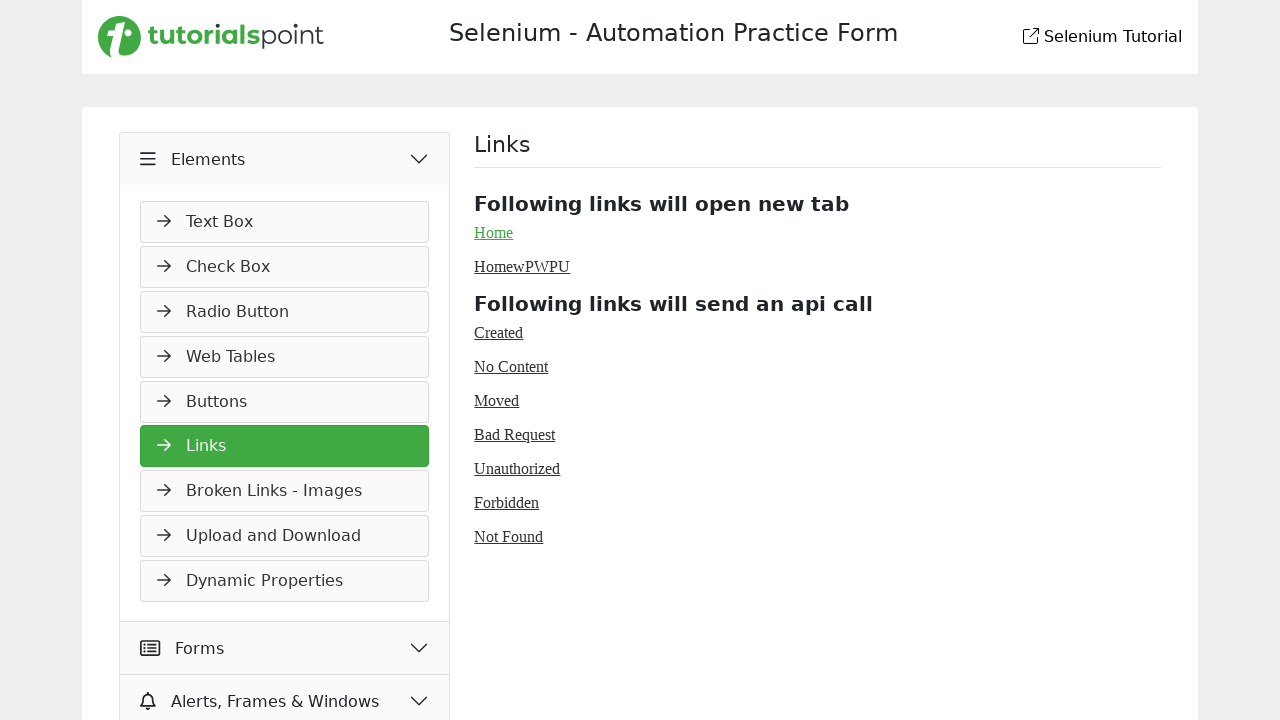

New page loaded successfully
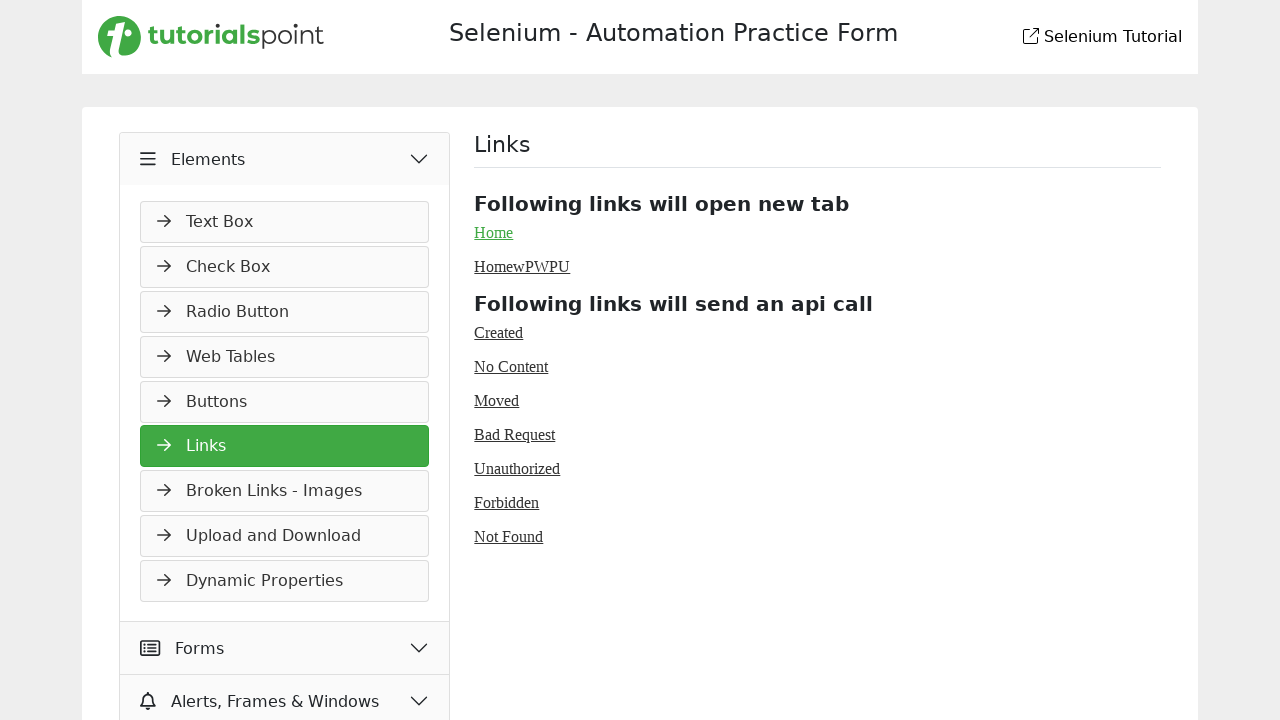

Navigated back to Links section
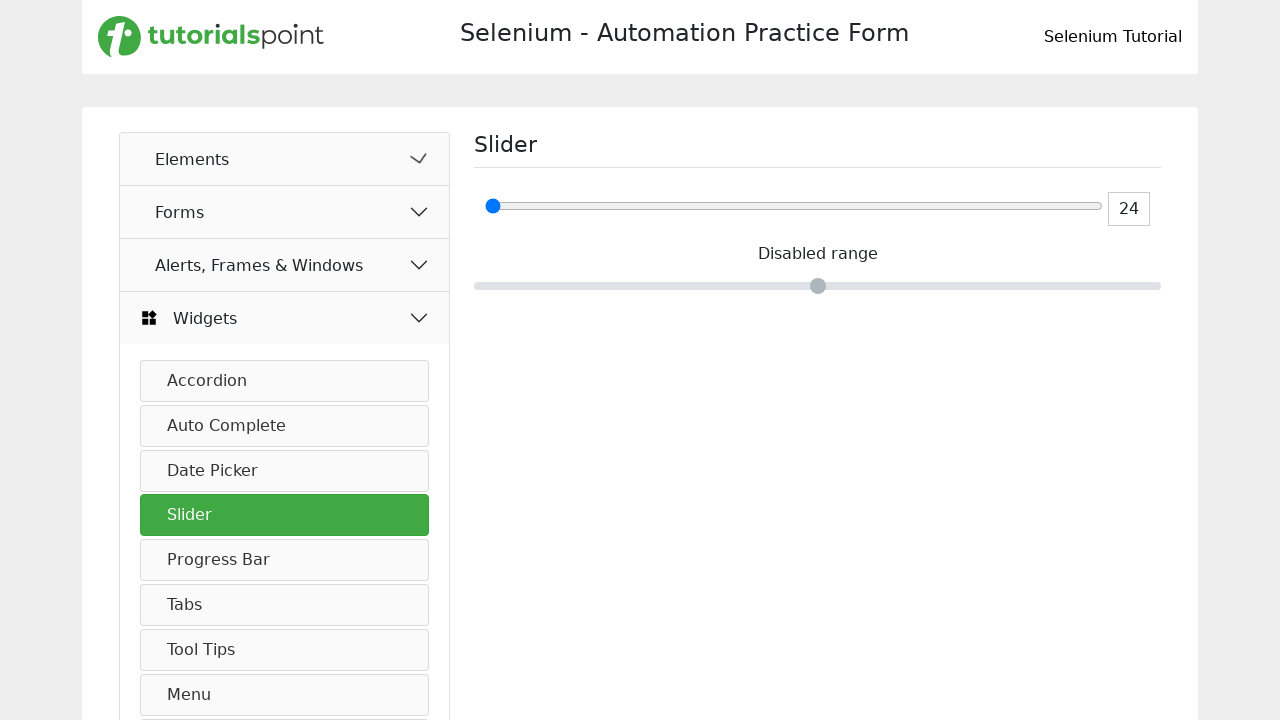

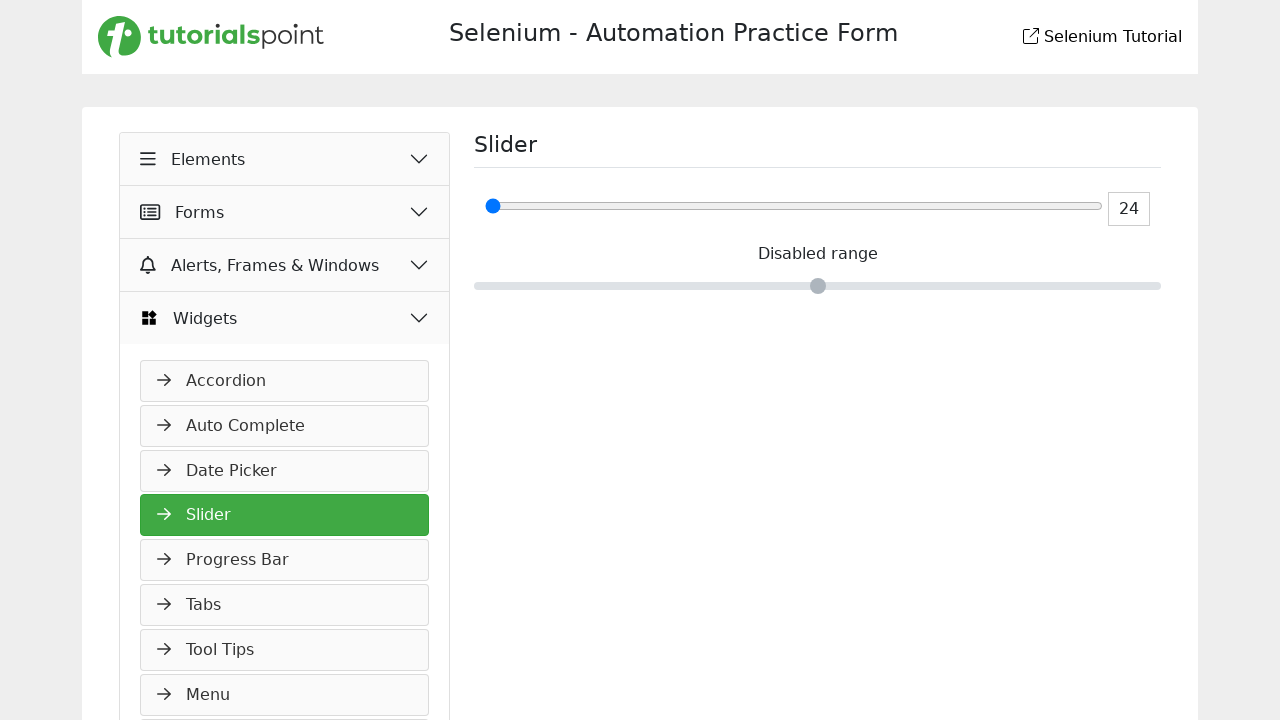